Tests dragging an element to a specific position offset by dragging it 100 pixels right and down

Starting URL: https://demoqa.com/dragabble

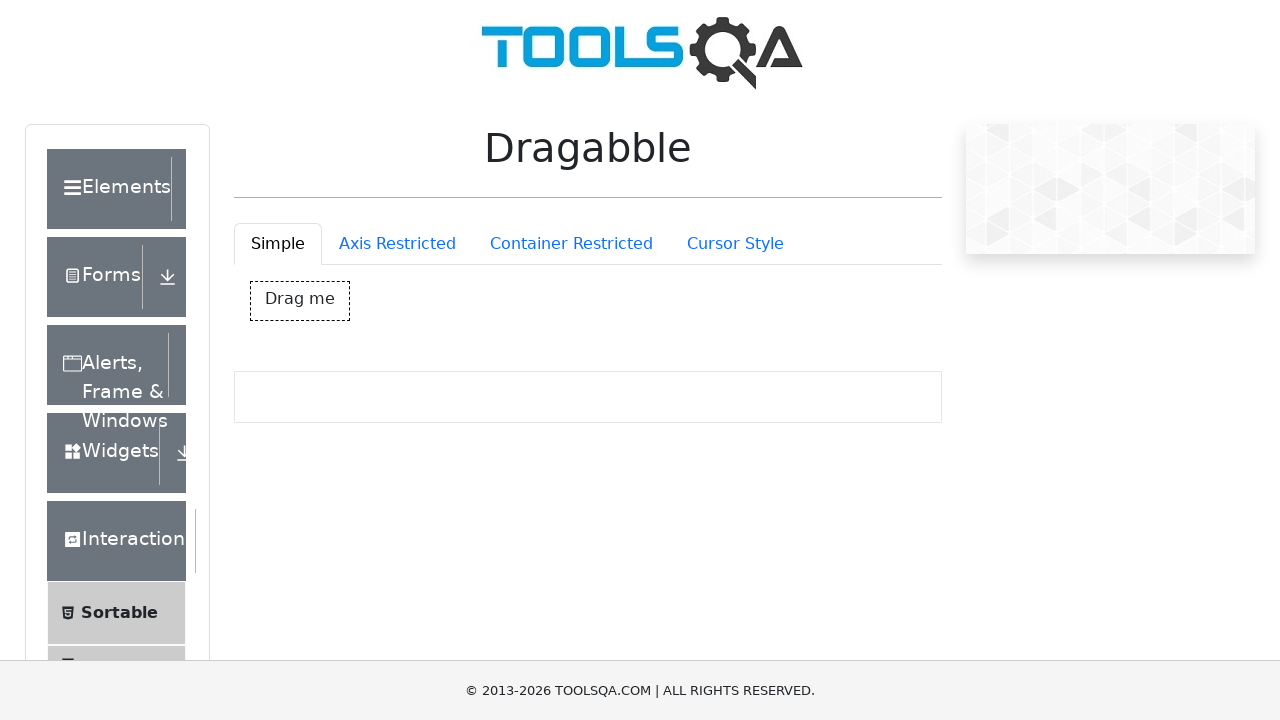

Navigated to drag and drop demo page
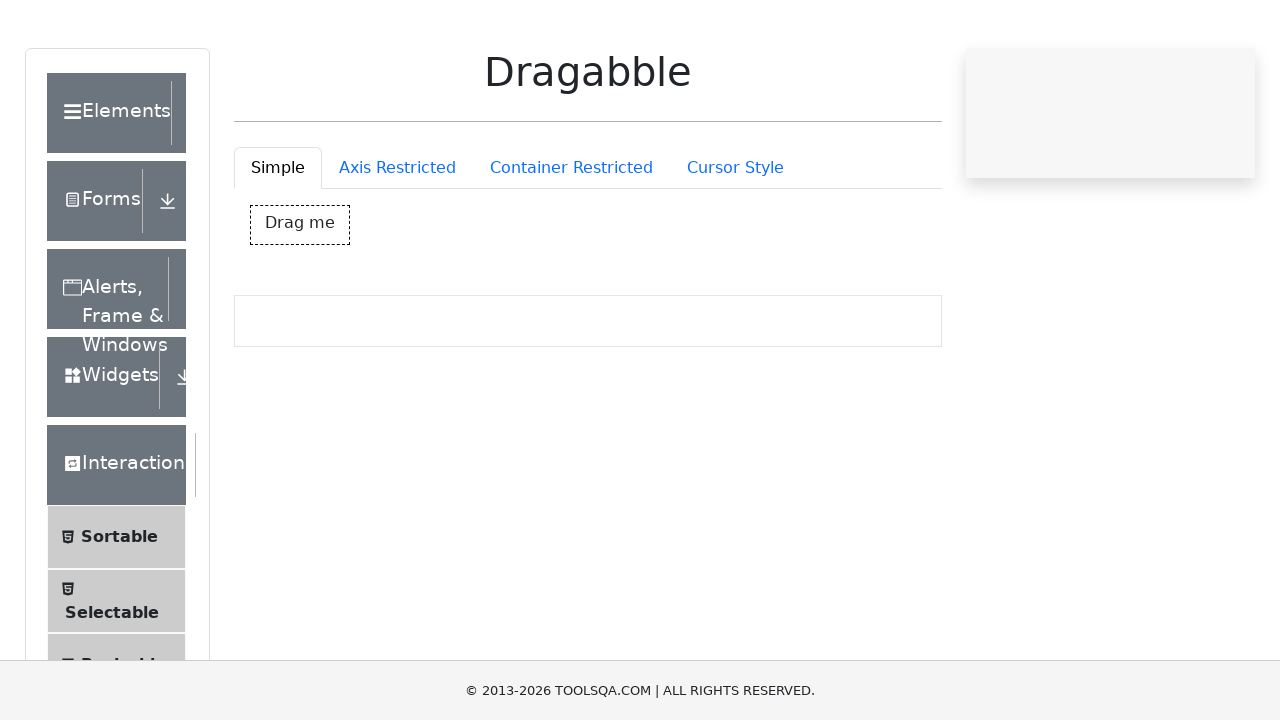

Located draggable element #dragBox
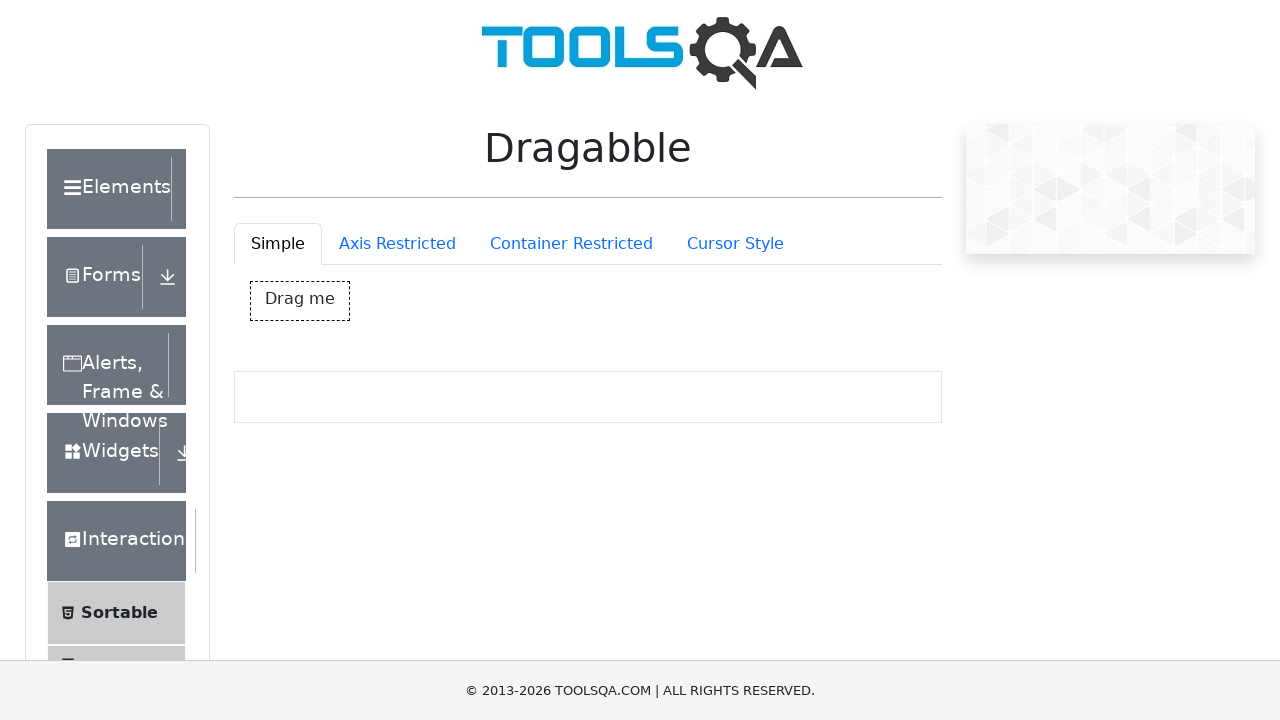

Retrieved bounding box of draggable element
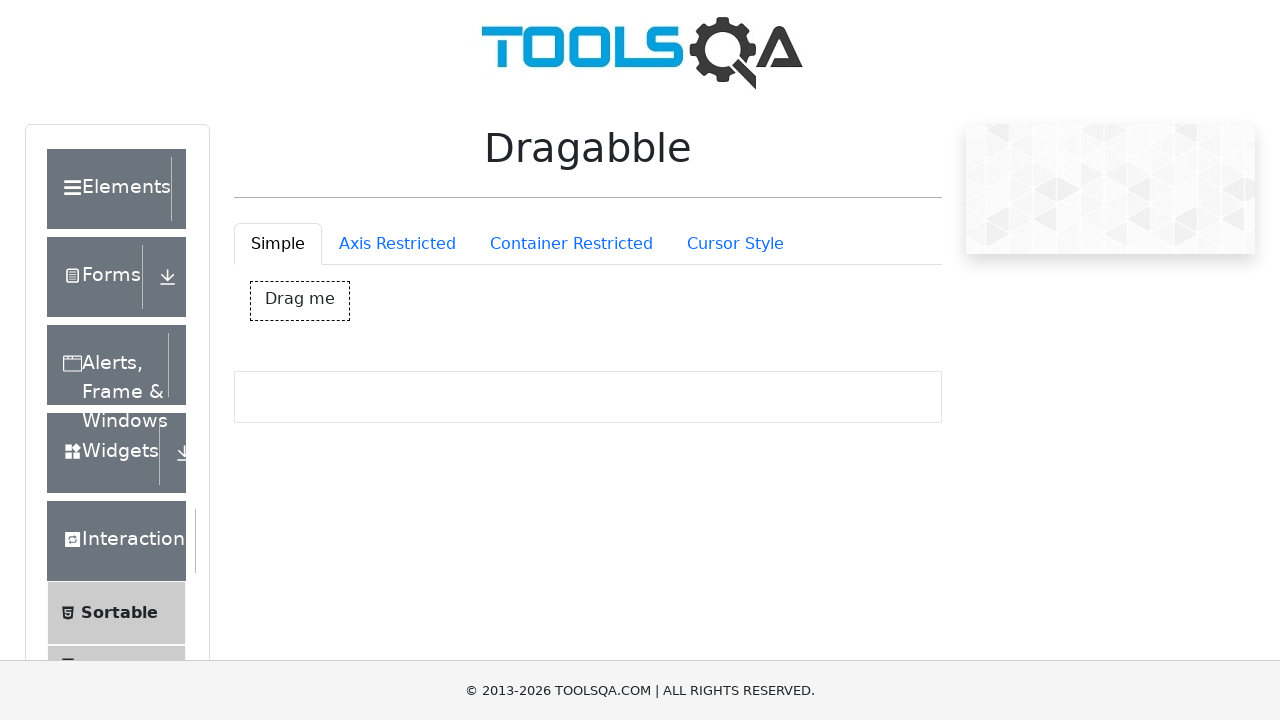

Moved mouse to center of draggable element at (300, 301)
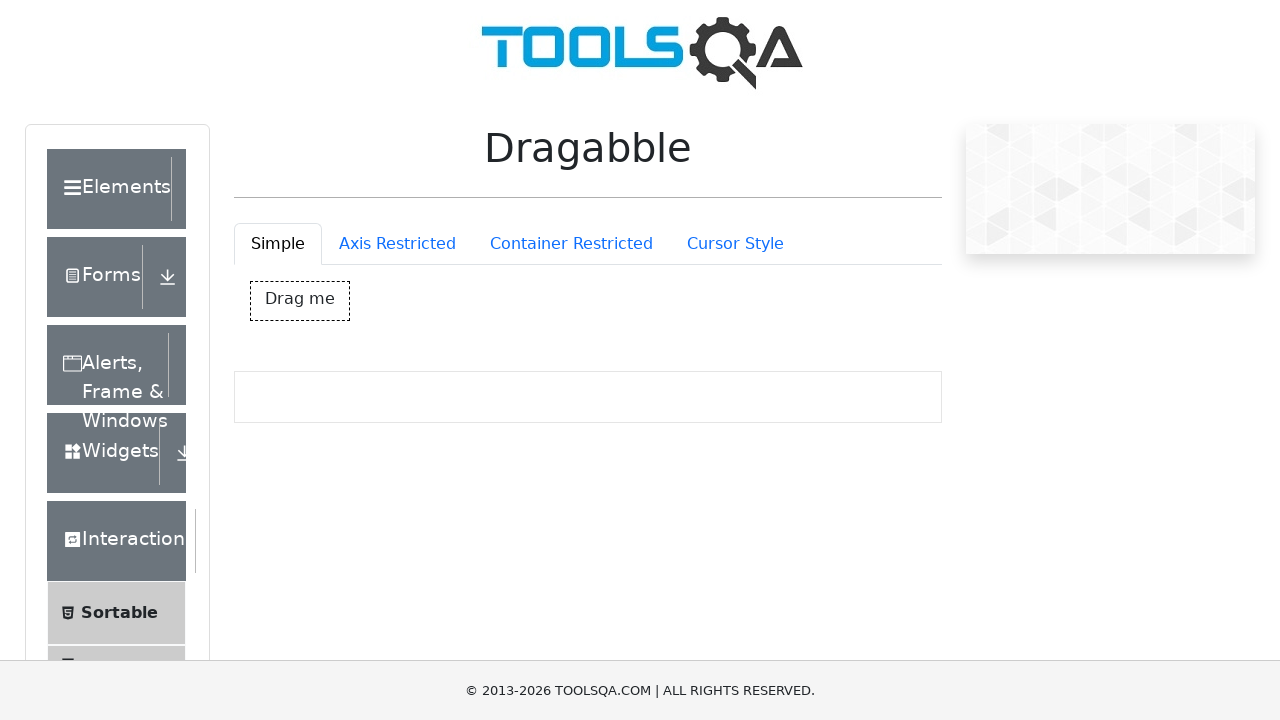

Pressed mouse button down at (300, 301)
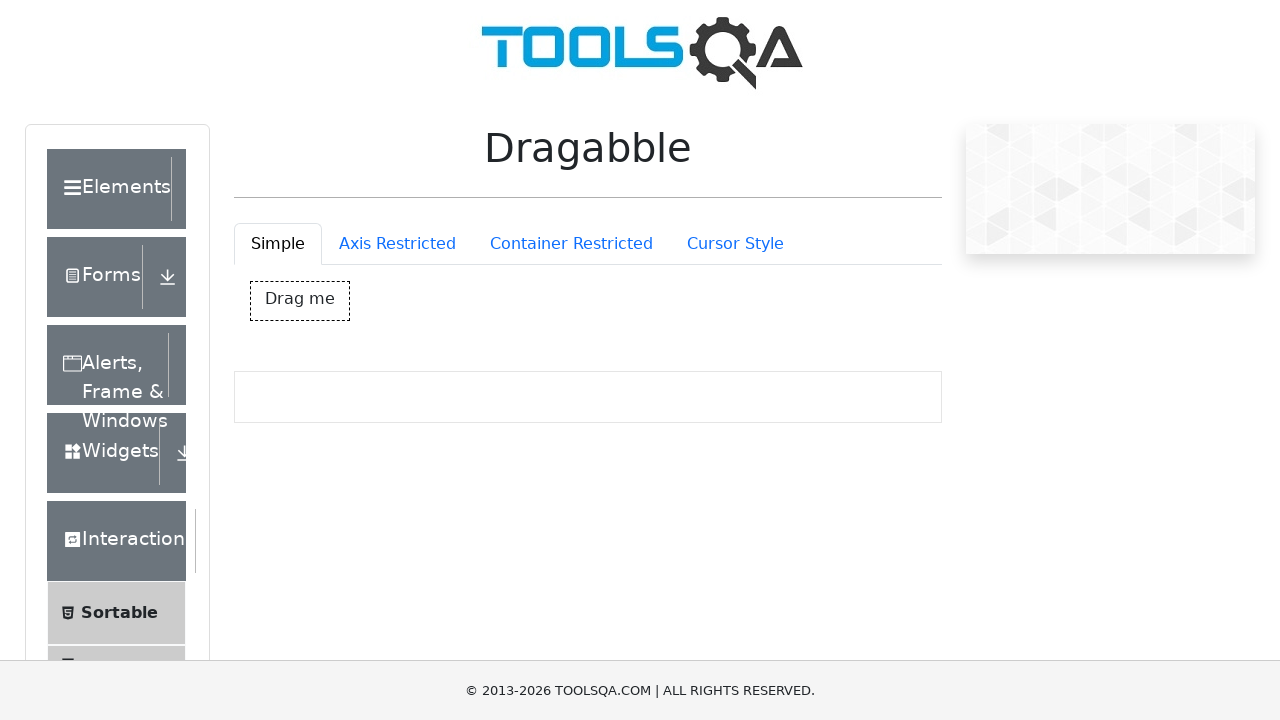

Dragged element 100 pixels right and 100 pixels down at (400, 401)
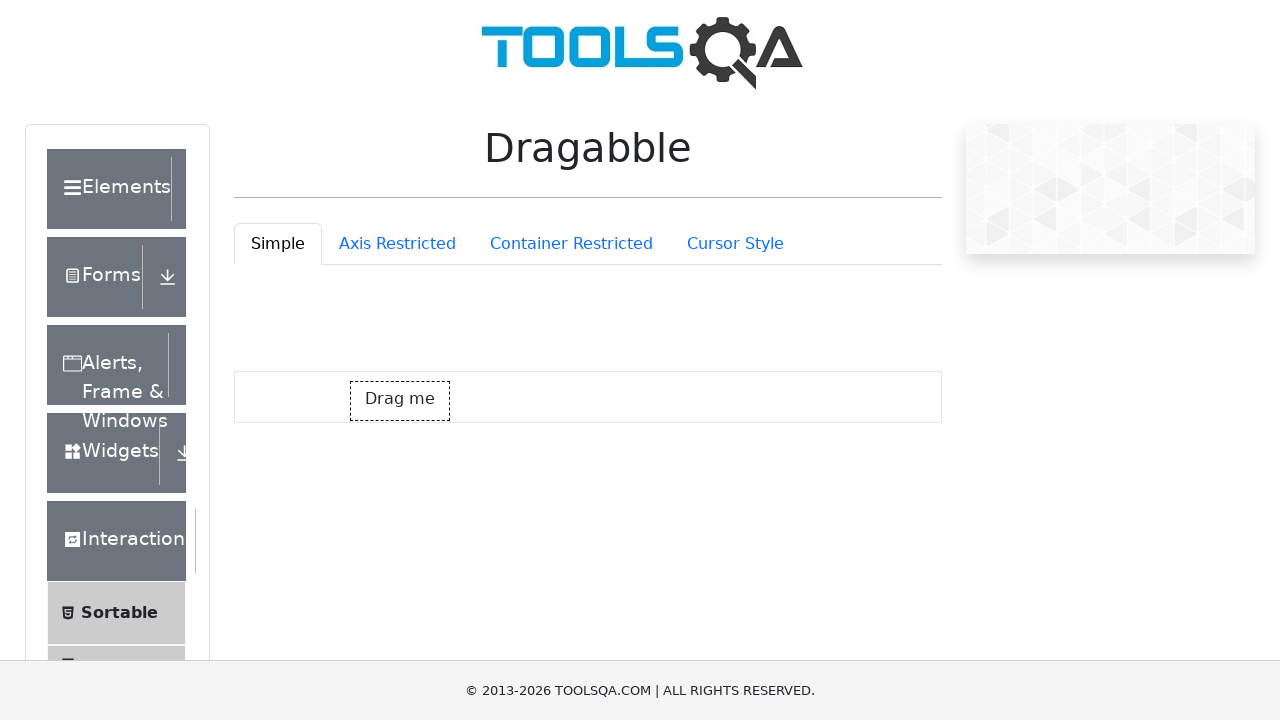

Released mouse button to complete drag operation at (400, 401)
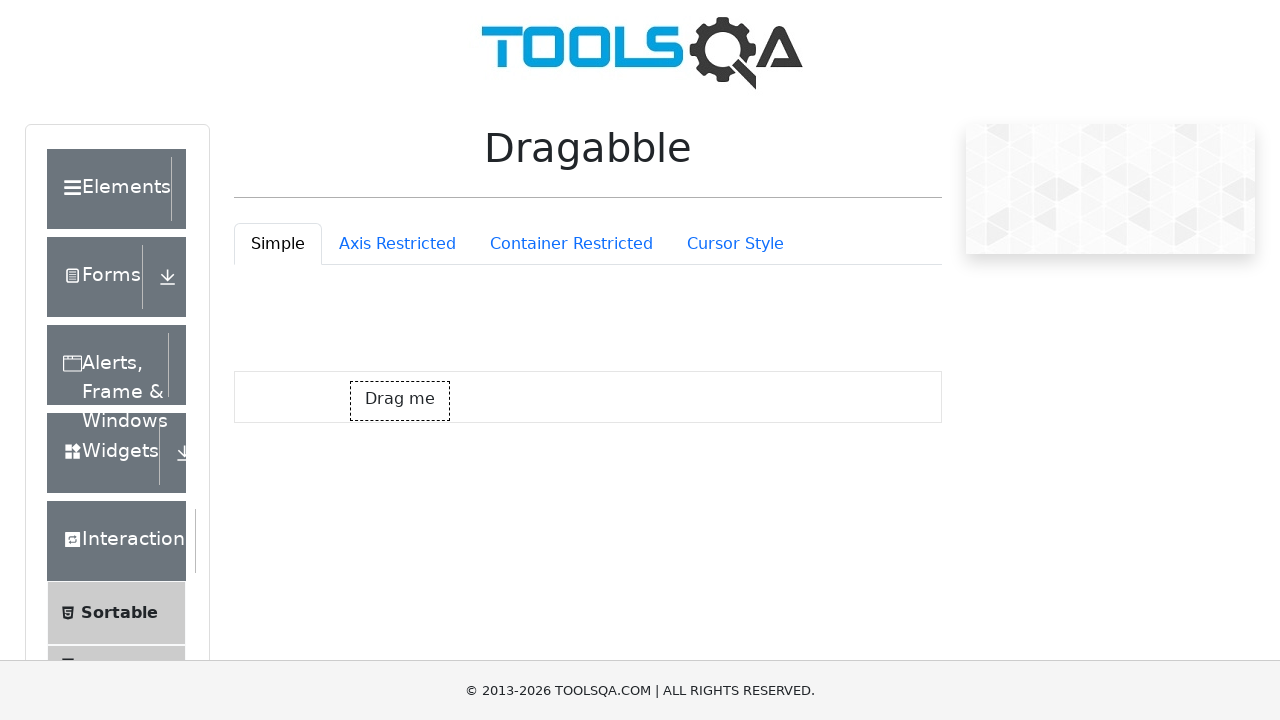

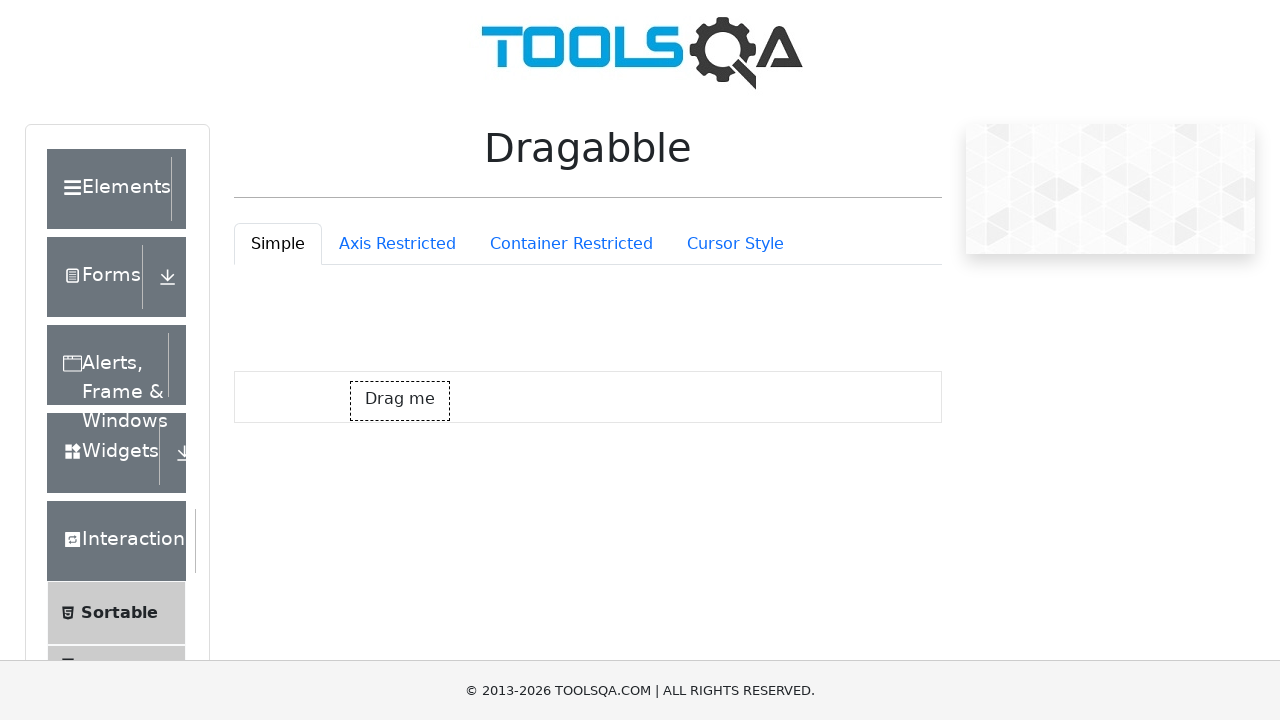